Tests the isChecked() method on checkbox and radio button elements to verify their checked state

Starting URL: https://omayo.blogspot.com/

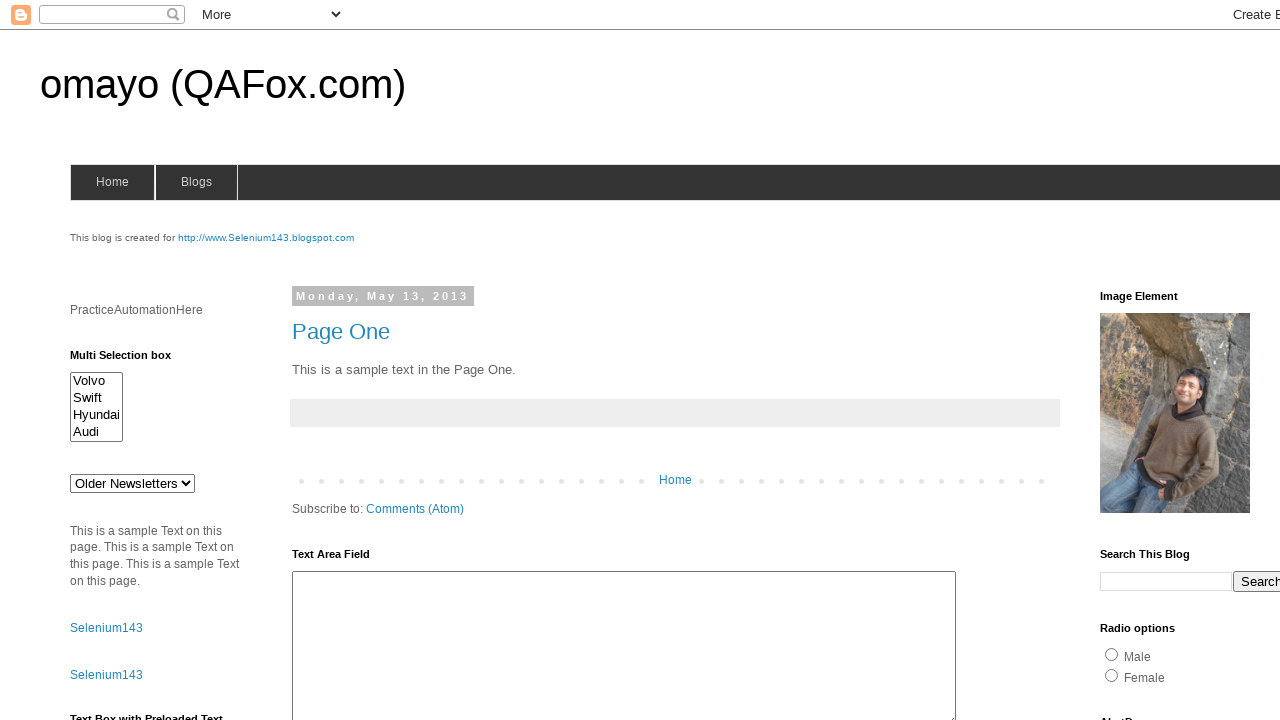

Navigated to https://omayo.blogspot.com/
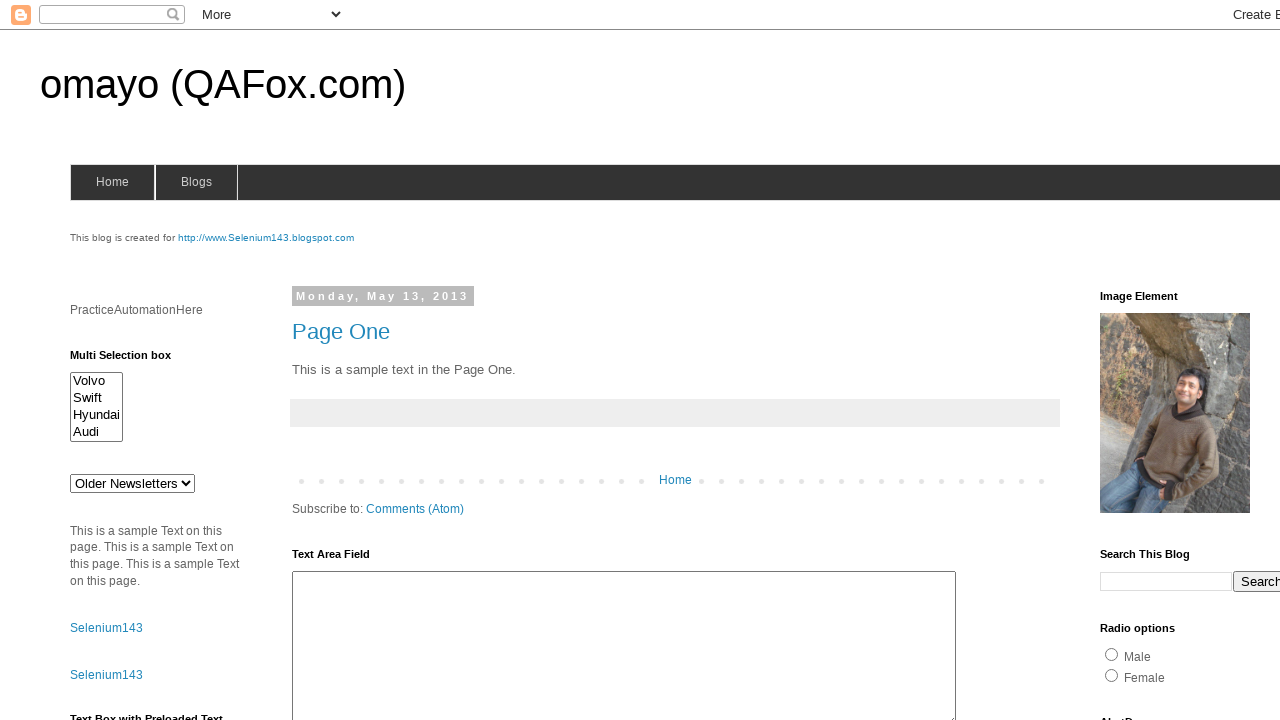

Checked if checkbox1 is checked
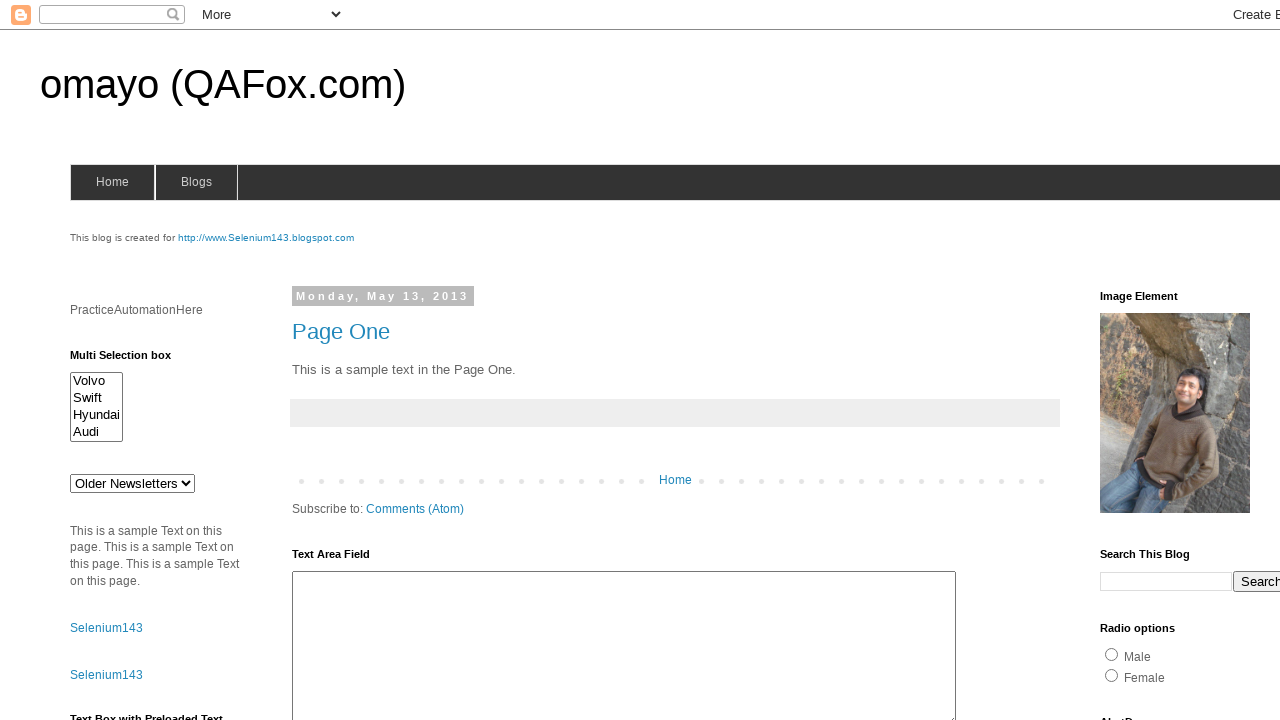

Checked if radio1 is checked
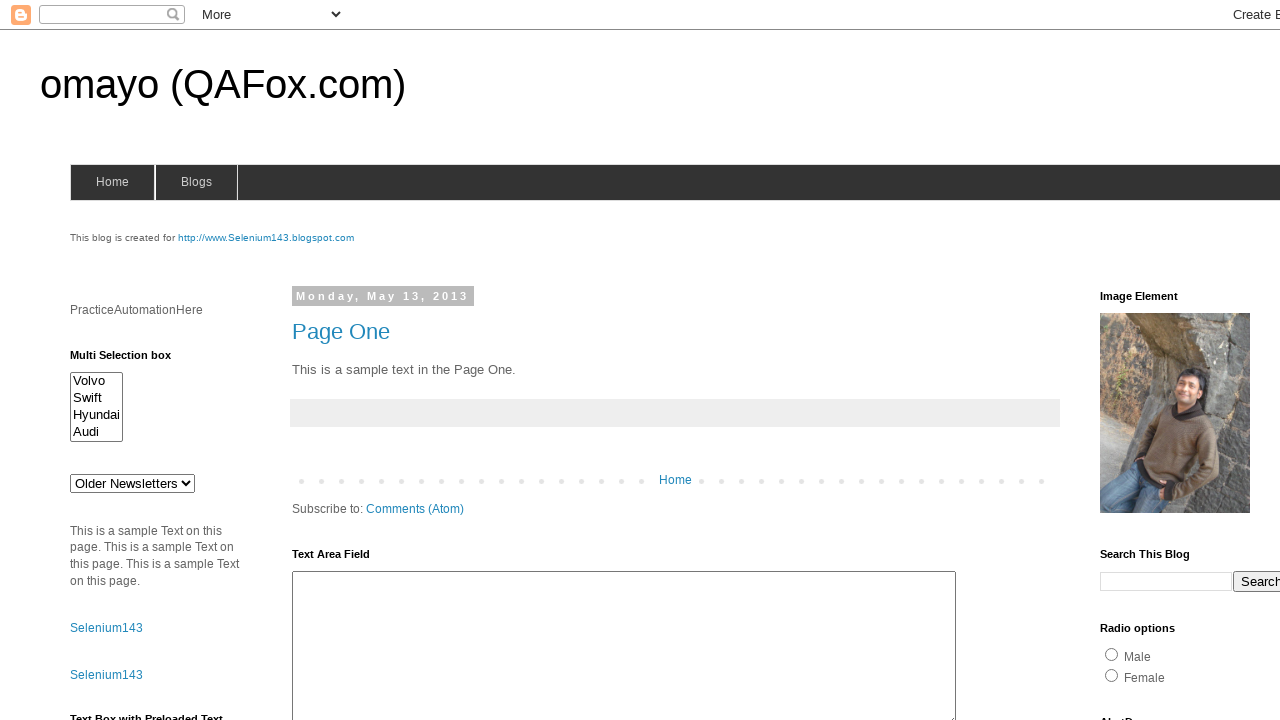

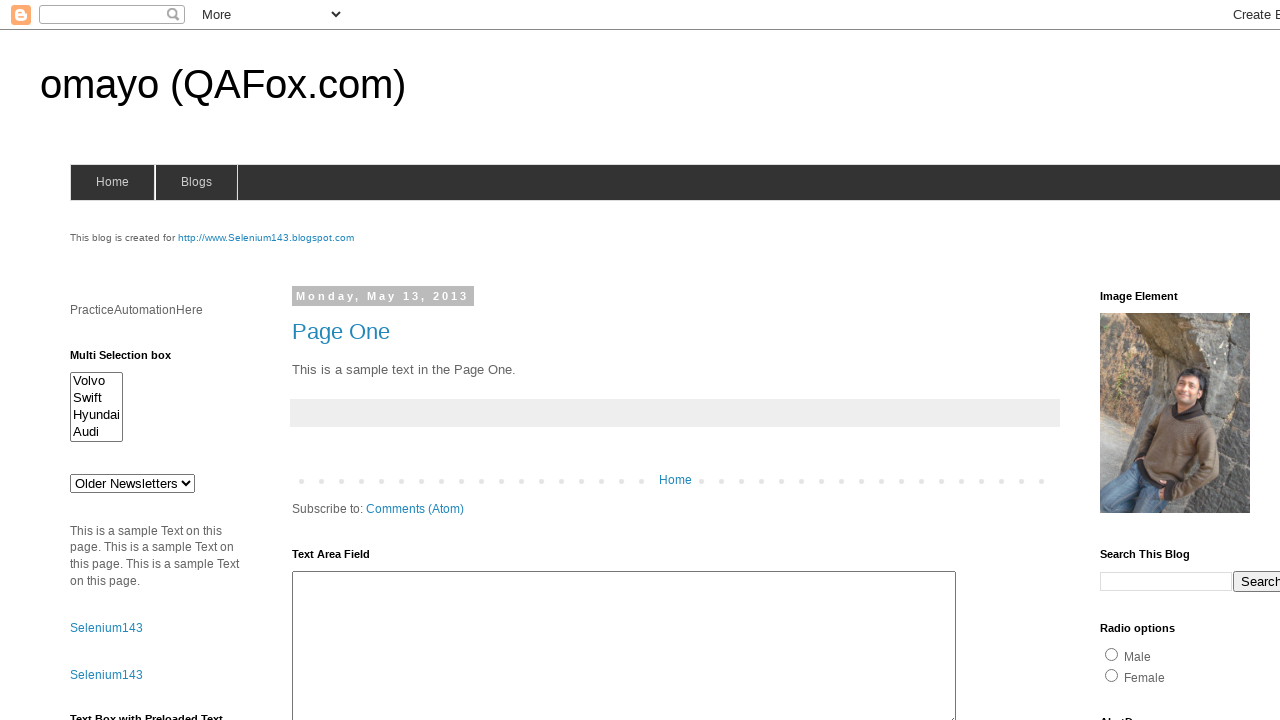